Tests multi-select dropdown functionality by selecting and deselecting various options from a dropdown menu

Starting URL: http://omayo.blogspot.com/

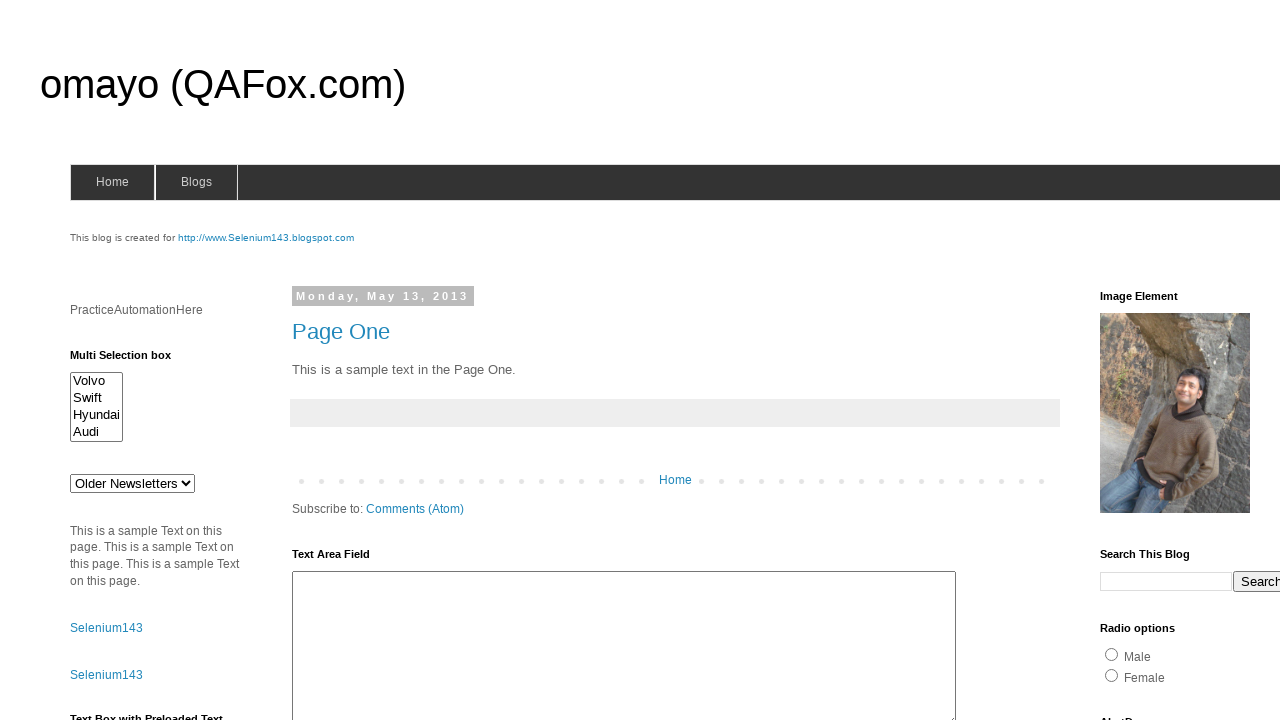

Located multi-select dropdown element
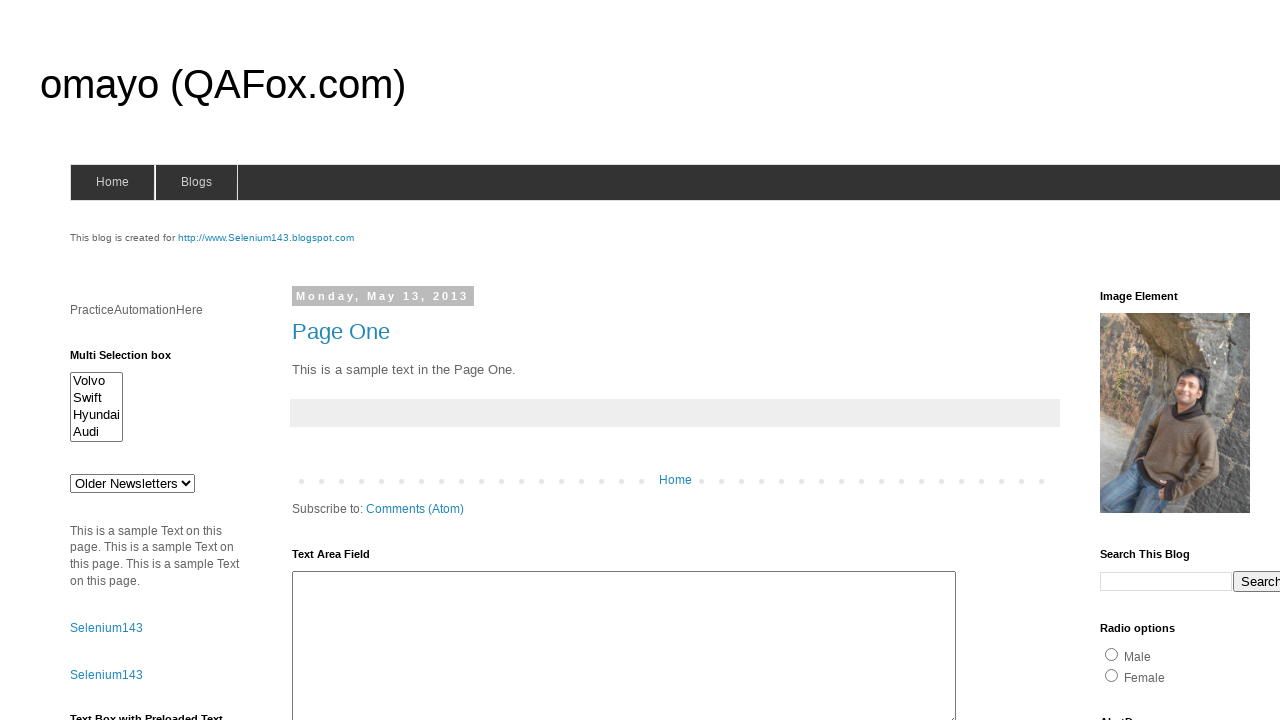

Retrieved all dropdown options: 4 options found
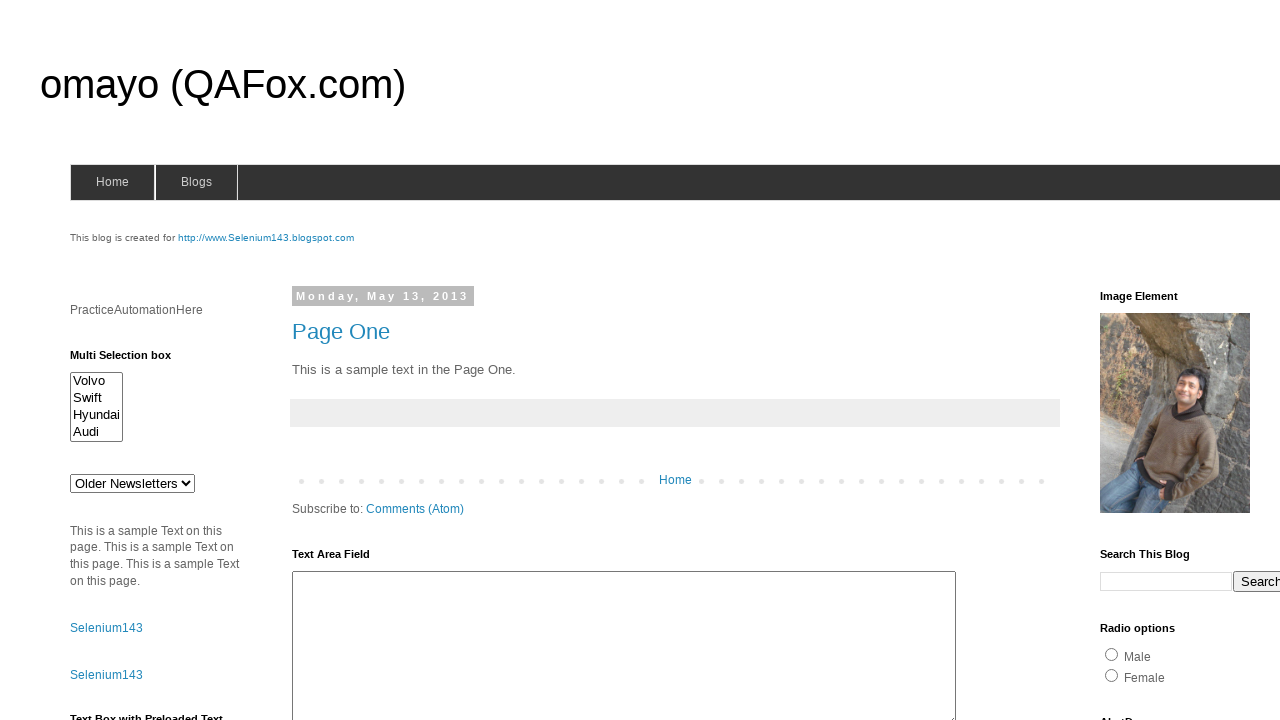

Selected first option (Volvo) by index on #multiselect1
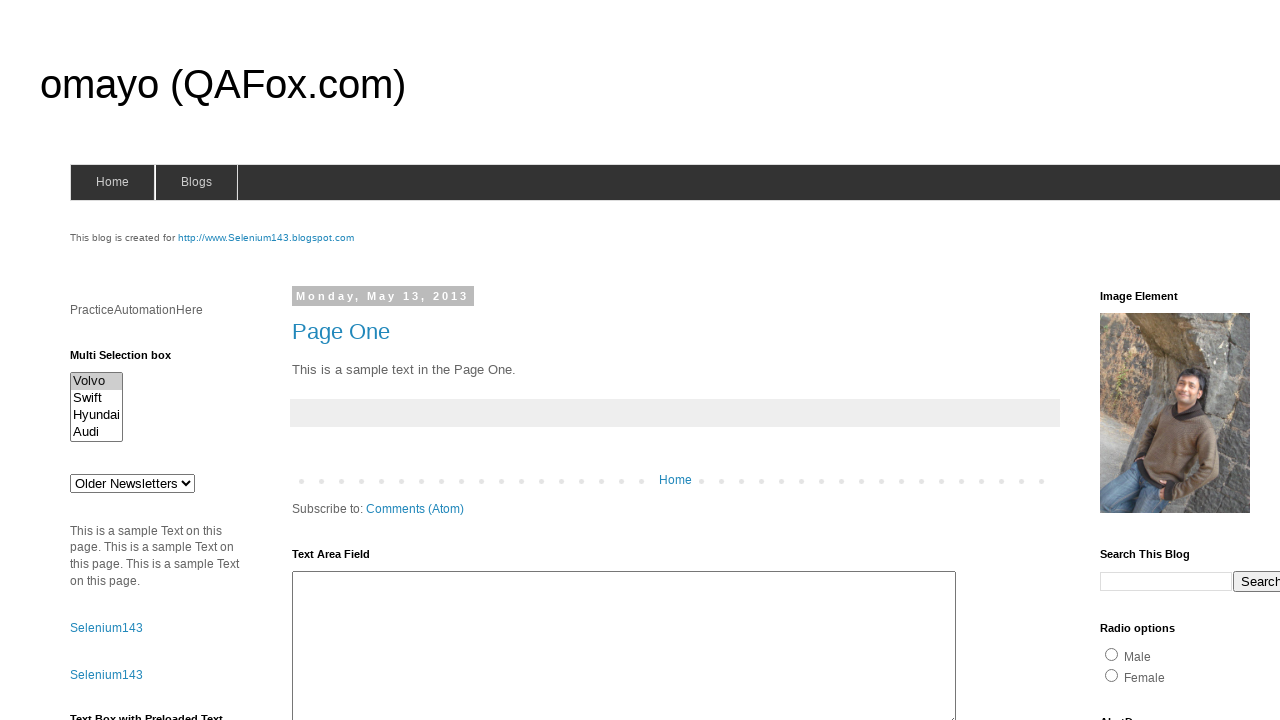

Selected option by value (Swift) in multi-select dropdown on #multiselect1
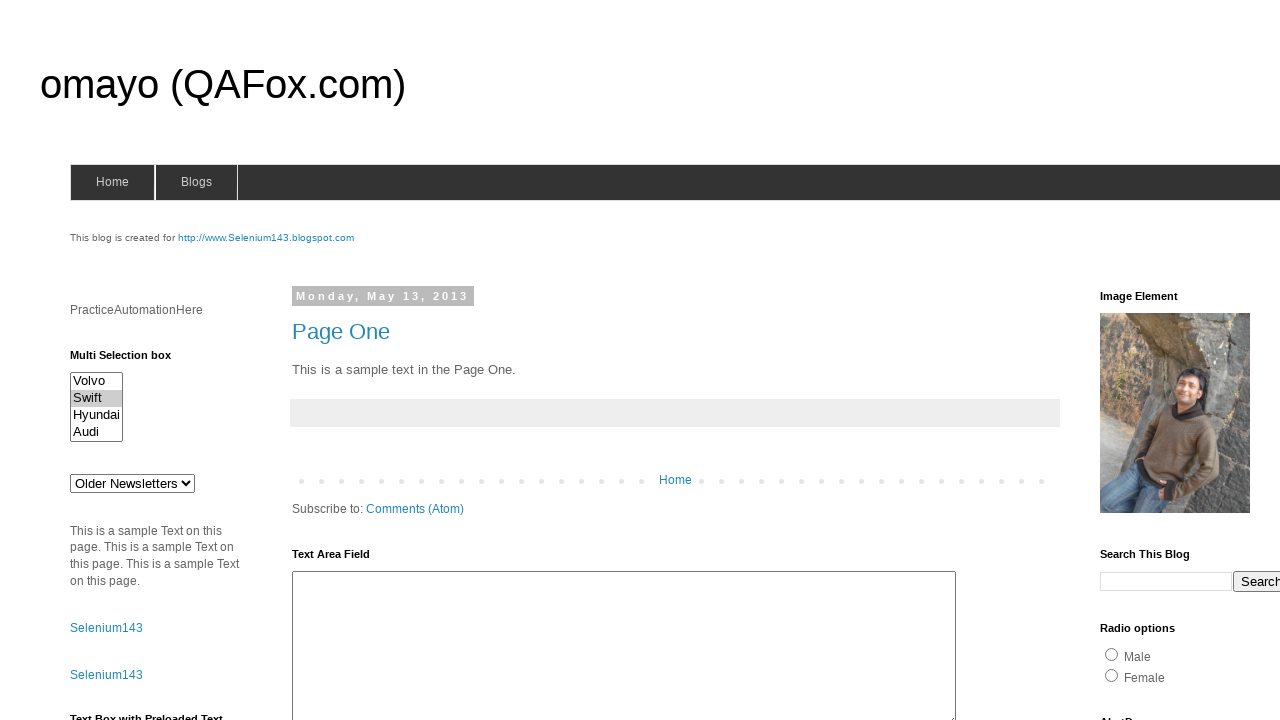

Retrieved currently selected options: 1 options selected
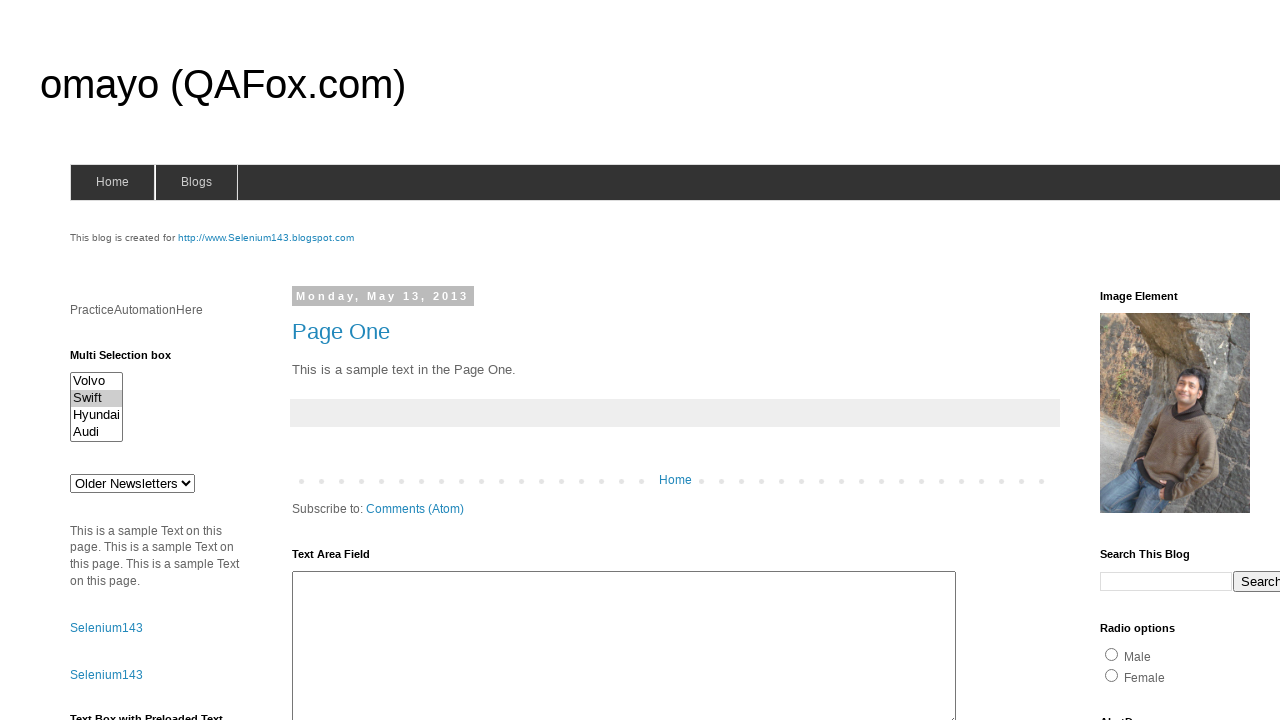

Deselected options, keeping only first option (Volvo) selected on #multiselect1
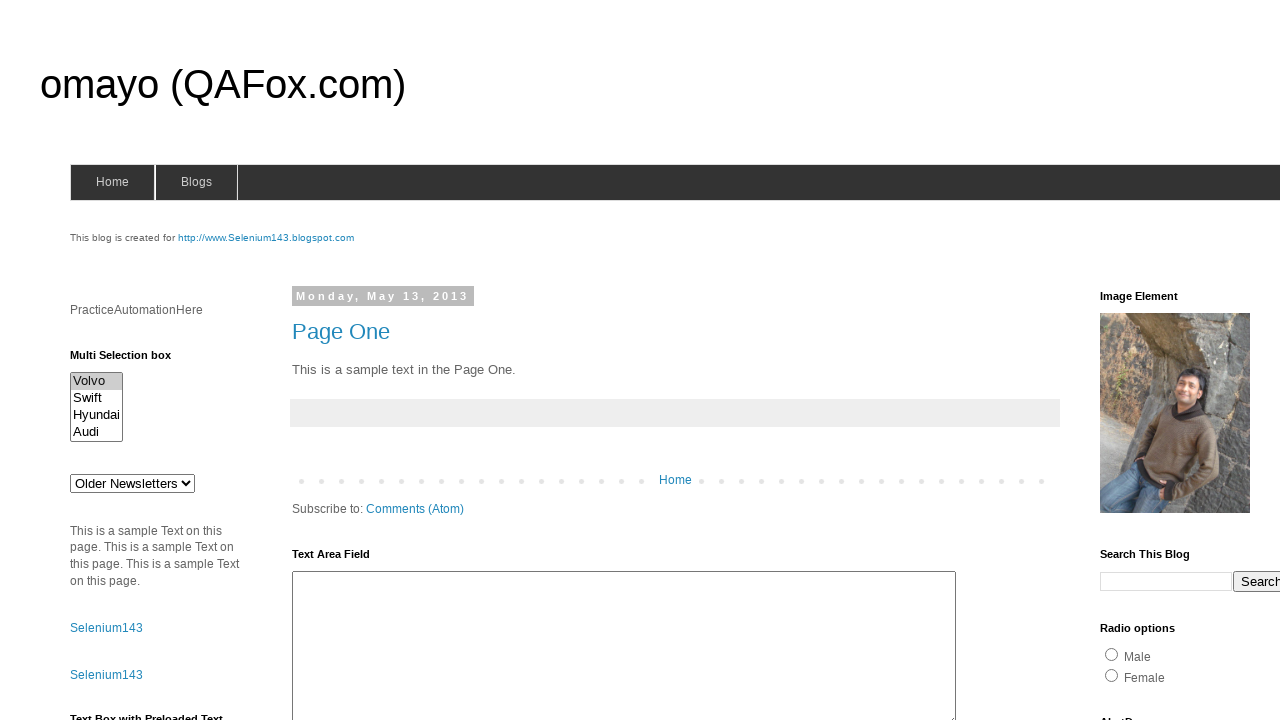

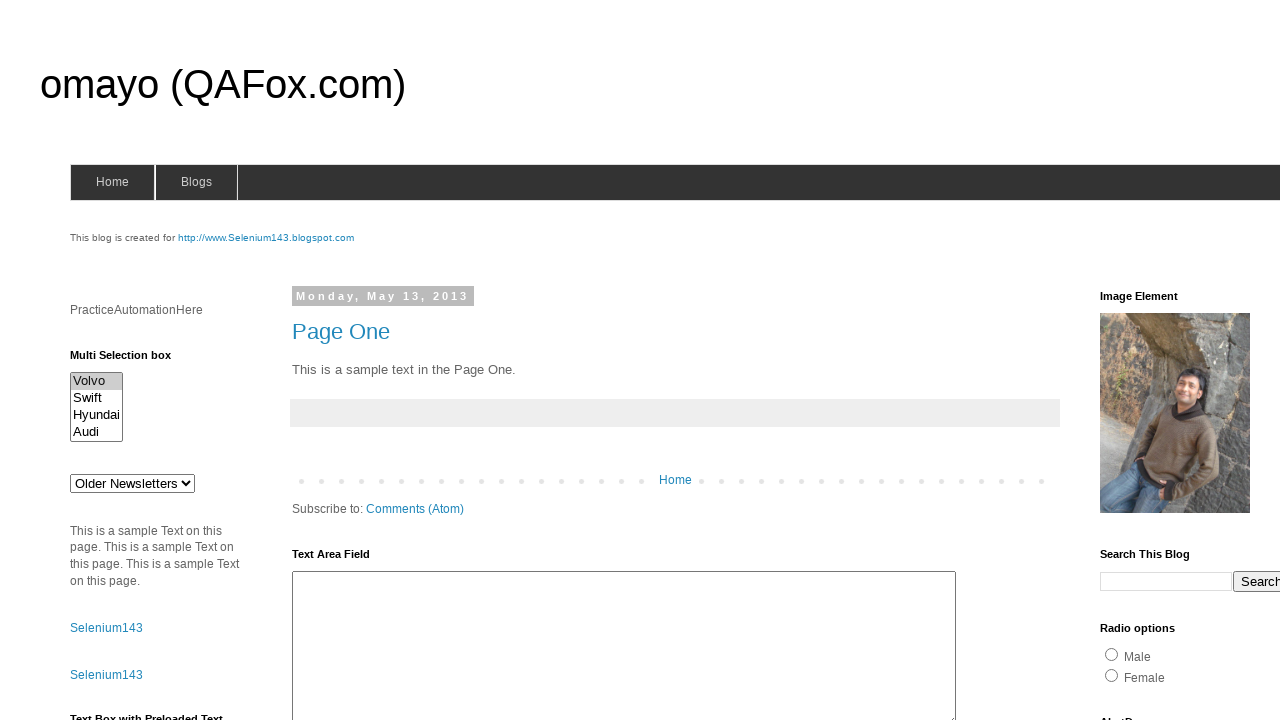